Tests submitting an empty contact form without filling any fields

Starting URL: https://www.demoblaze.com/index.html

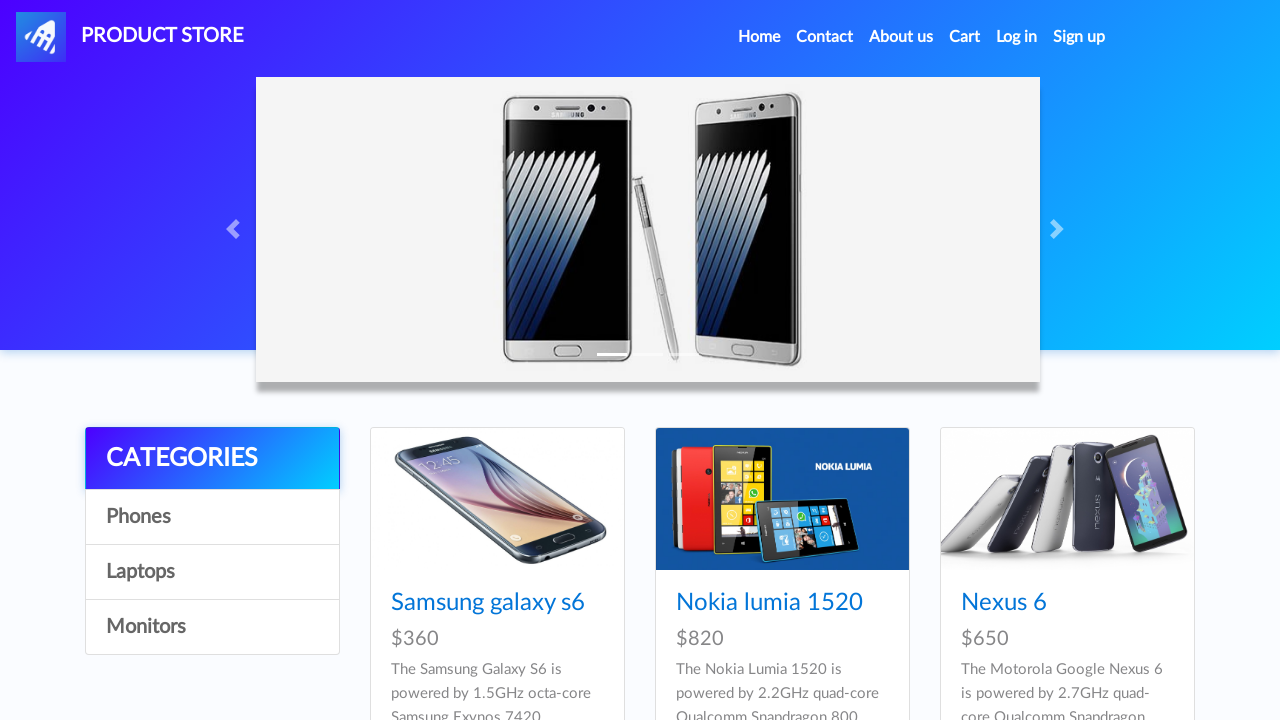

Clicked the Contact link to open the contact modal at (825, 37) on a[data-target='#exampleModal']
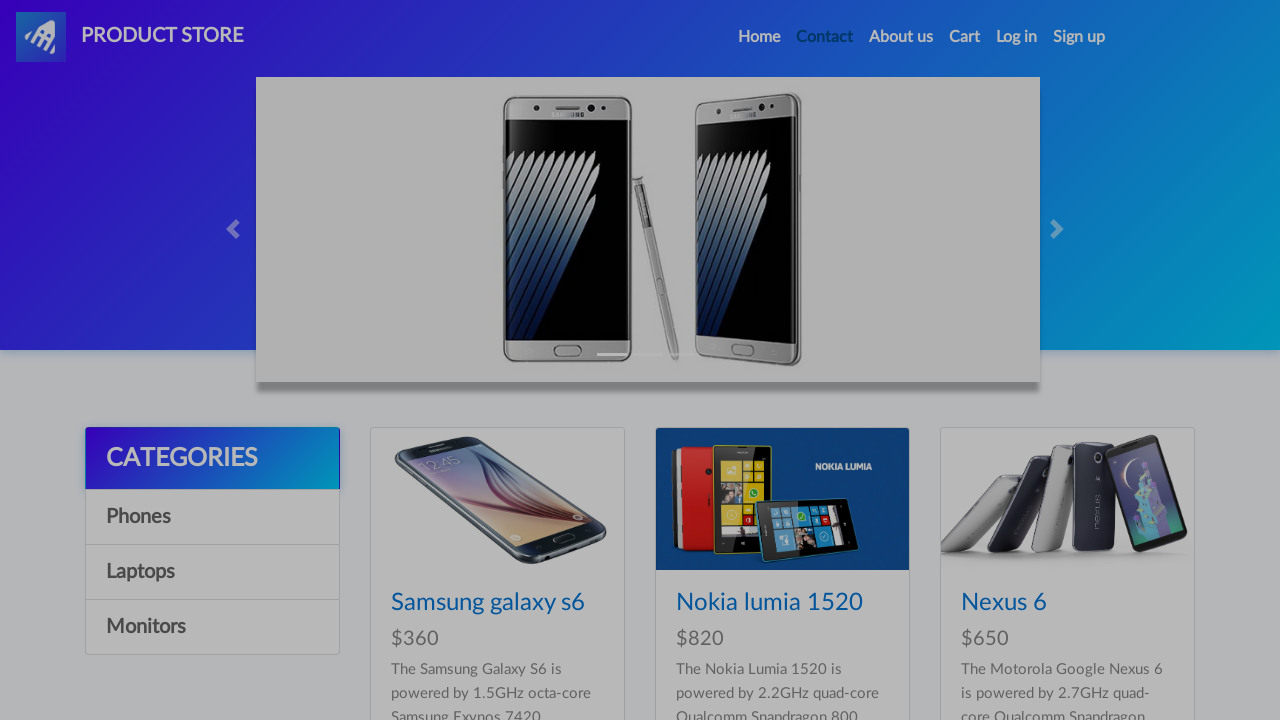

Contact modal appeared and is visible
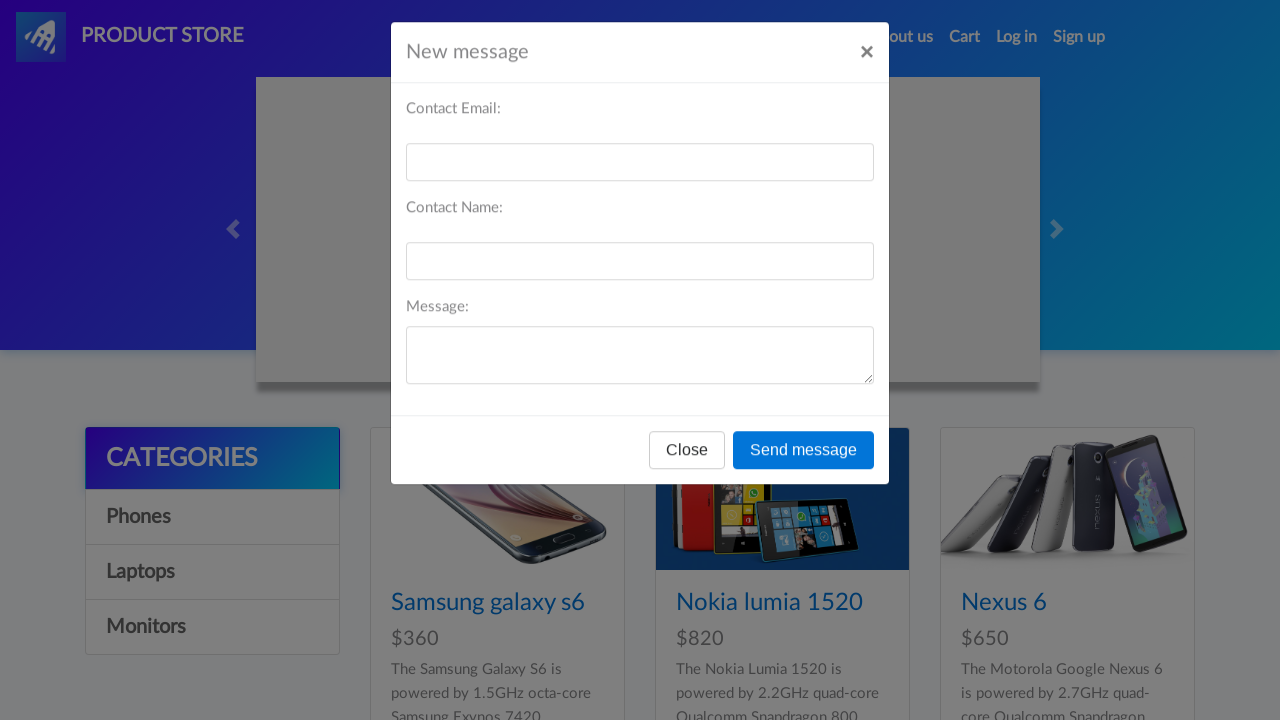

Clicked send message button without filling any fields at (804, 459) on button[onclick='send()']
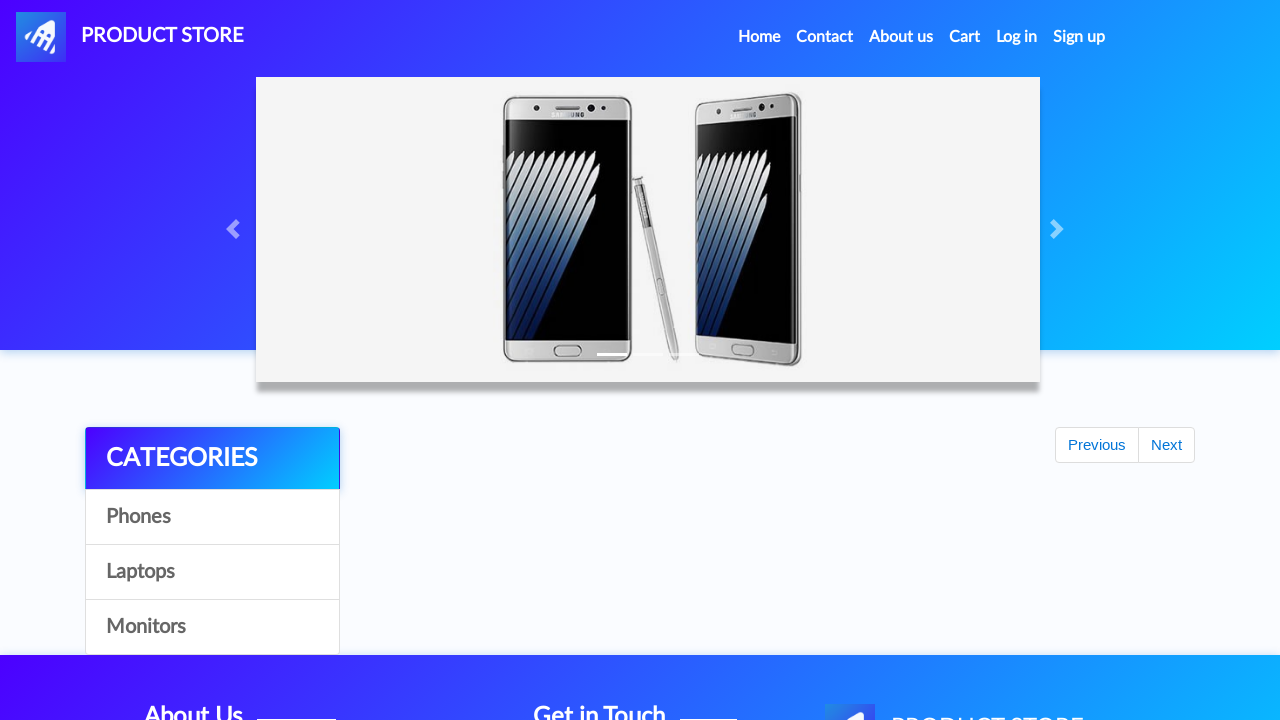

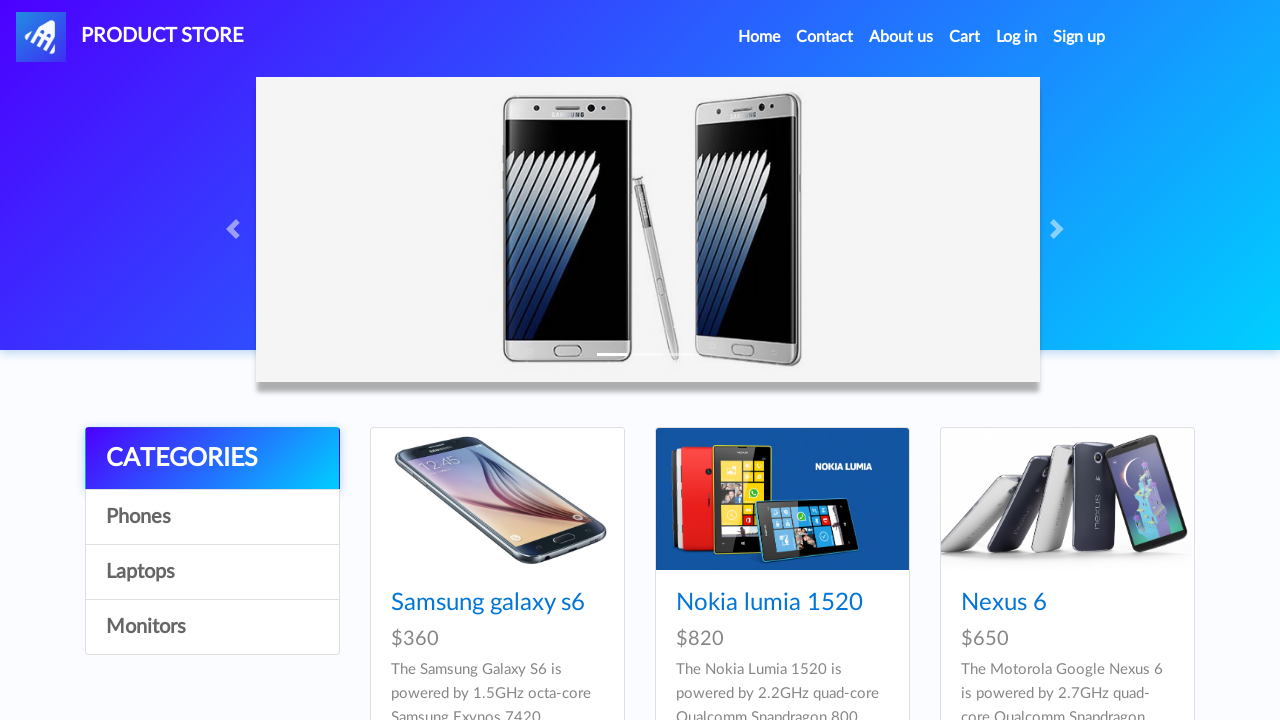